Tests Airbnb search functionality by entering a destination location, clicking the search button, waiting for results to load, and navigating through multiple pages of property listings.

Starting URL: https://www.airbnb.co.uk

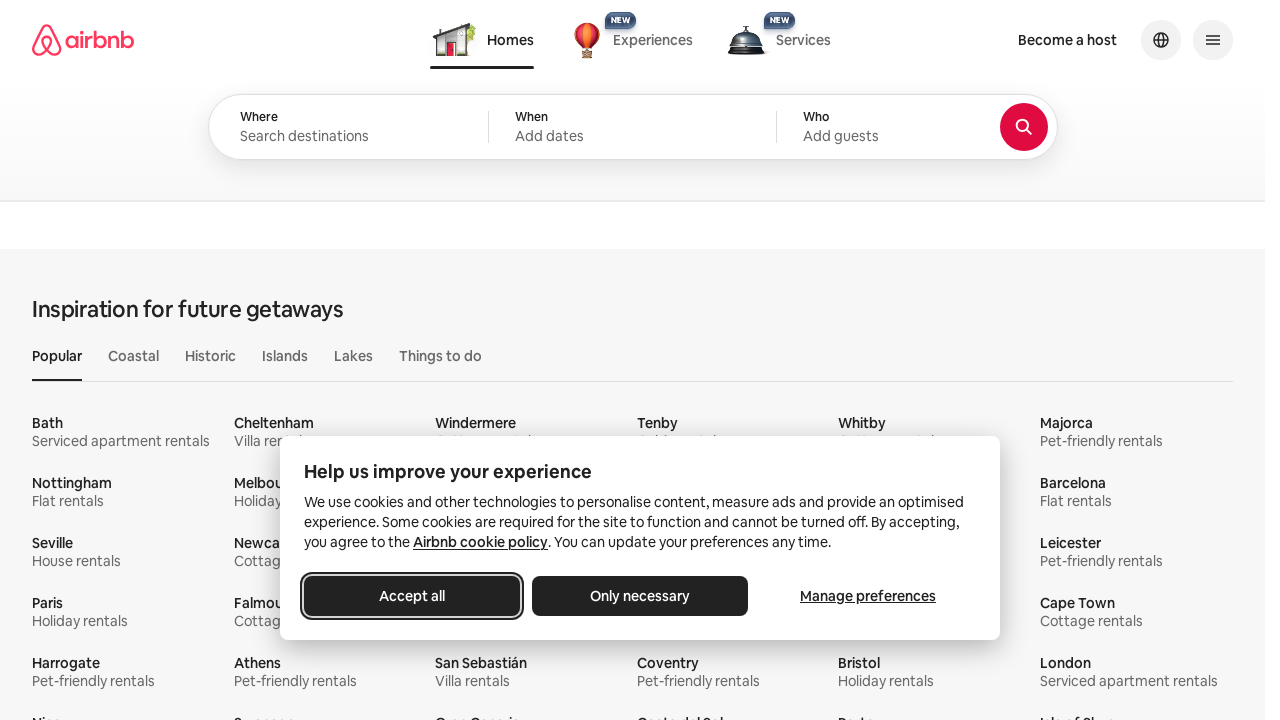

Destination search input field is visible
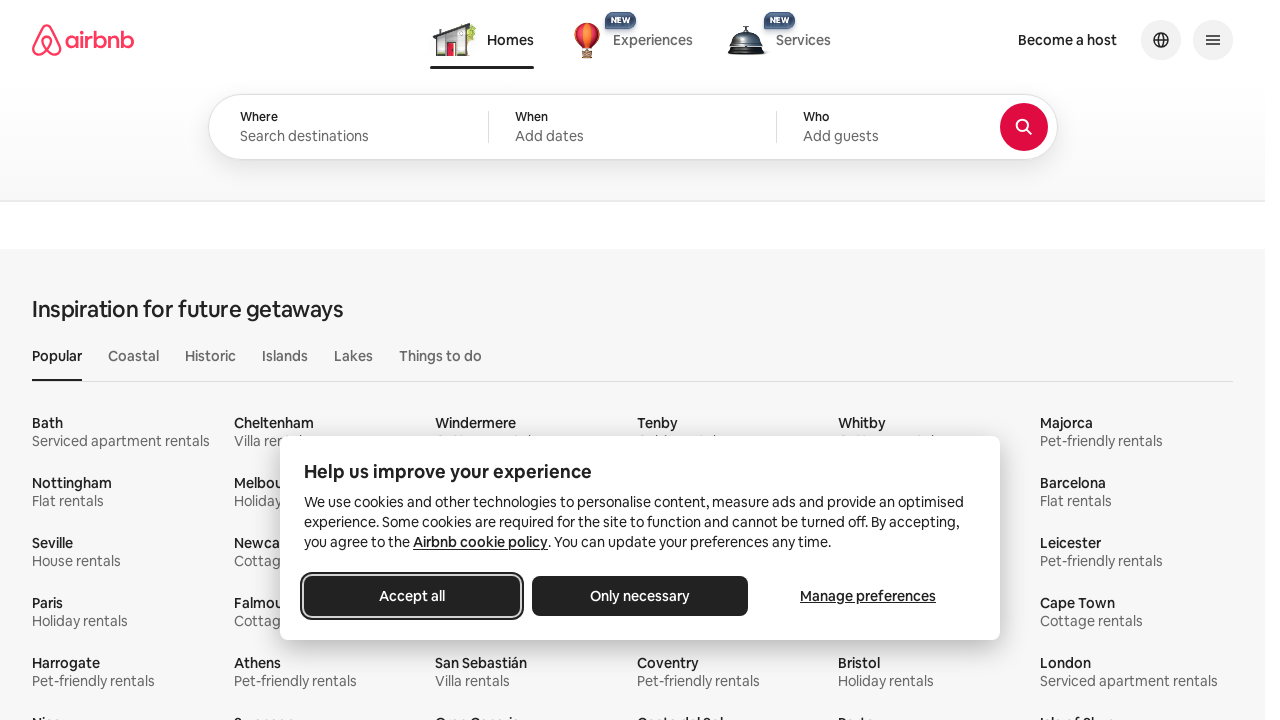

Filled destination search field with 'Barcelona, Spain' on #bigsearch-query-location-input
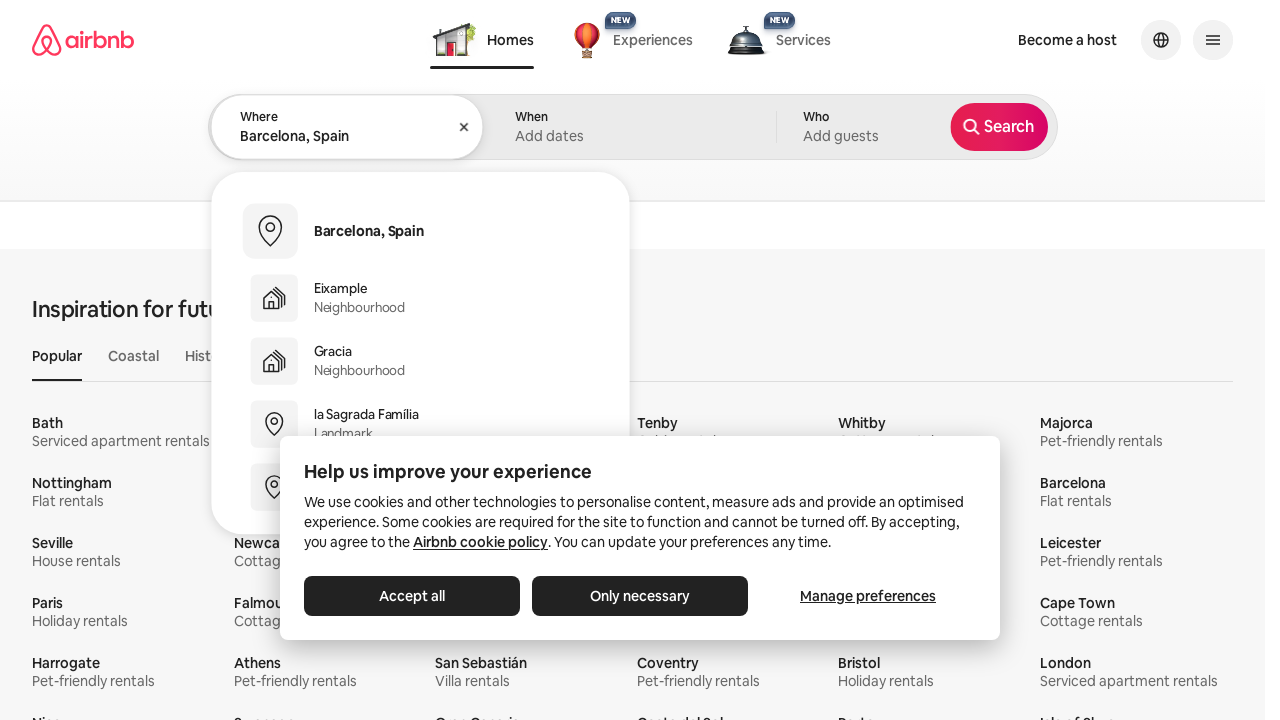

Clicked search button to initiate Airbnb property search at (998, 127) on [data-testid='structured-search-input-search-button']
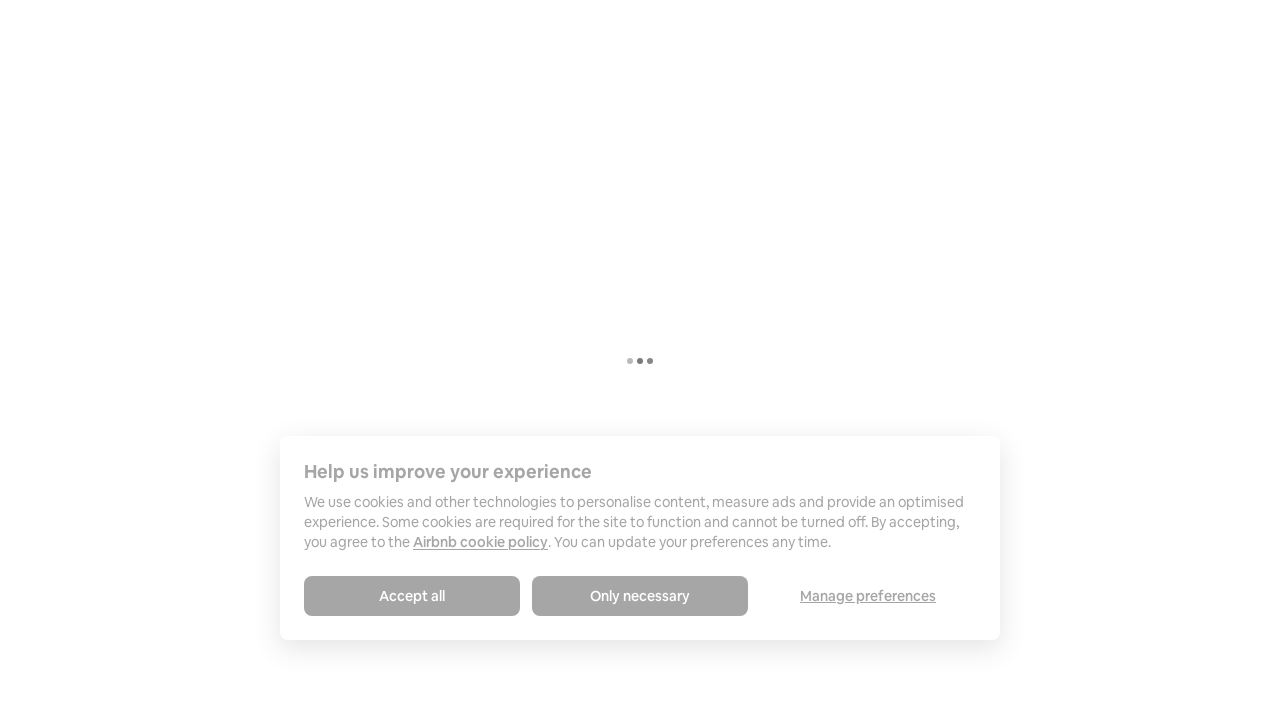

Search results loaded successfully
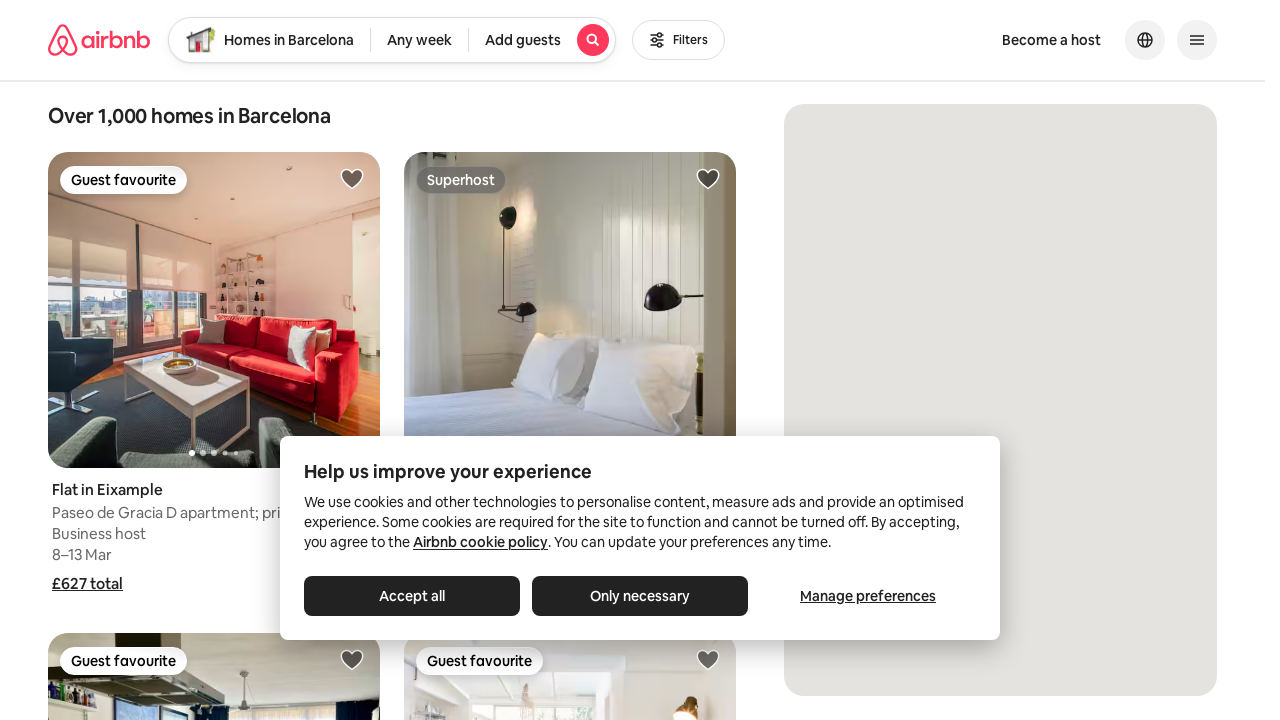

Waited for page 1 results to be visible
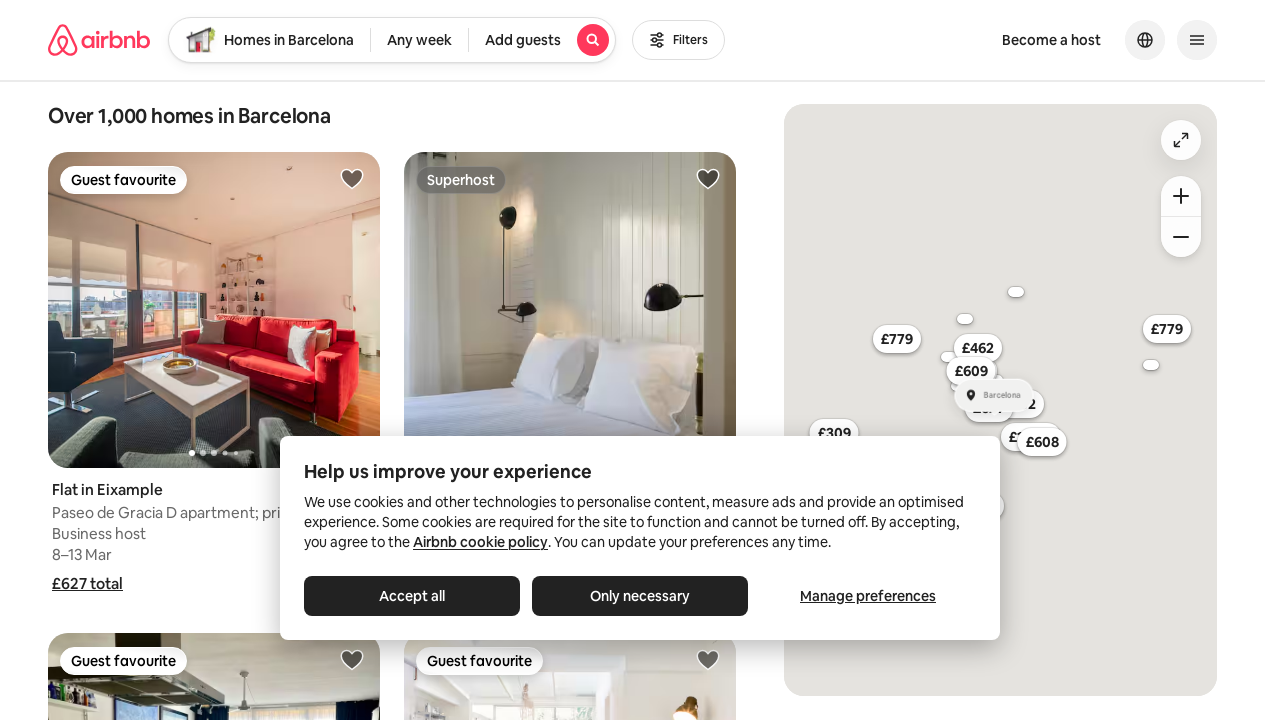

Clicked next page button to navigate to page 2 at (558, 361) on a[aria-label='Next']
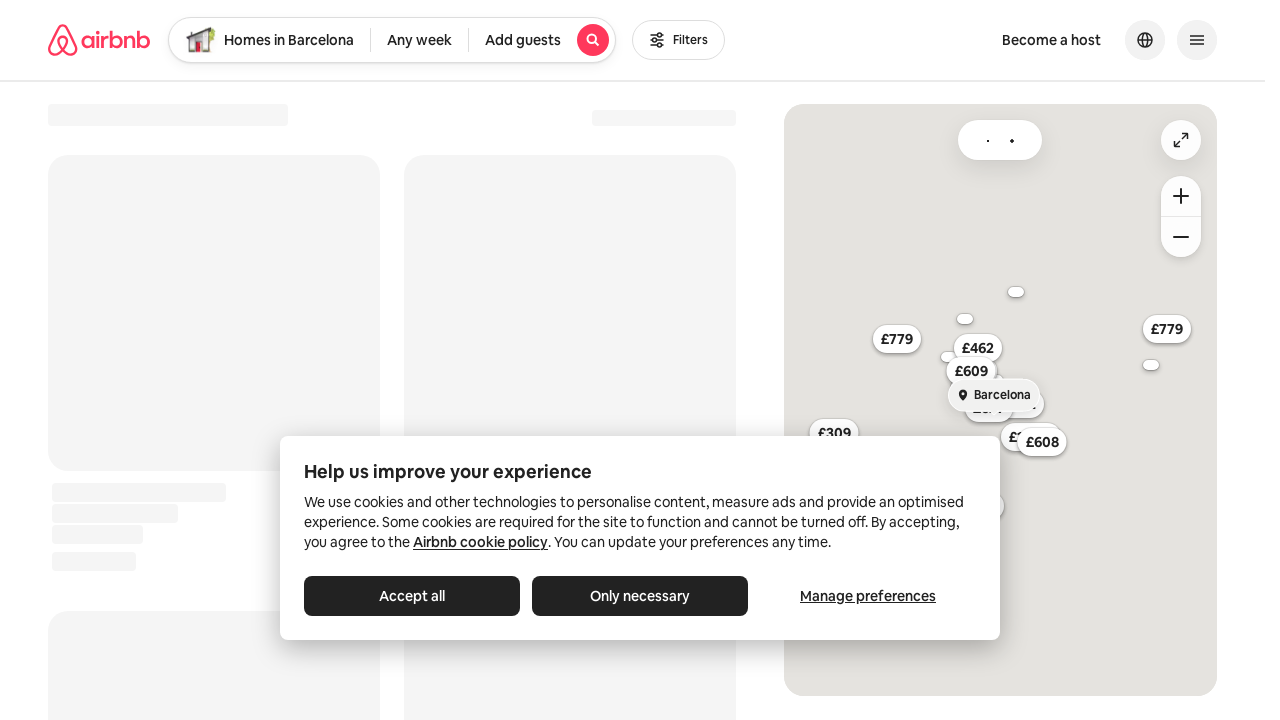

New results on page 2 loaded successfully
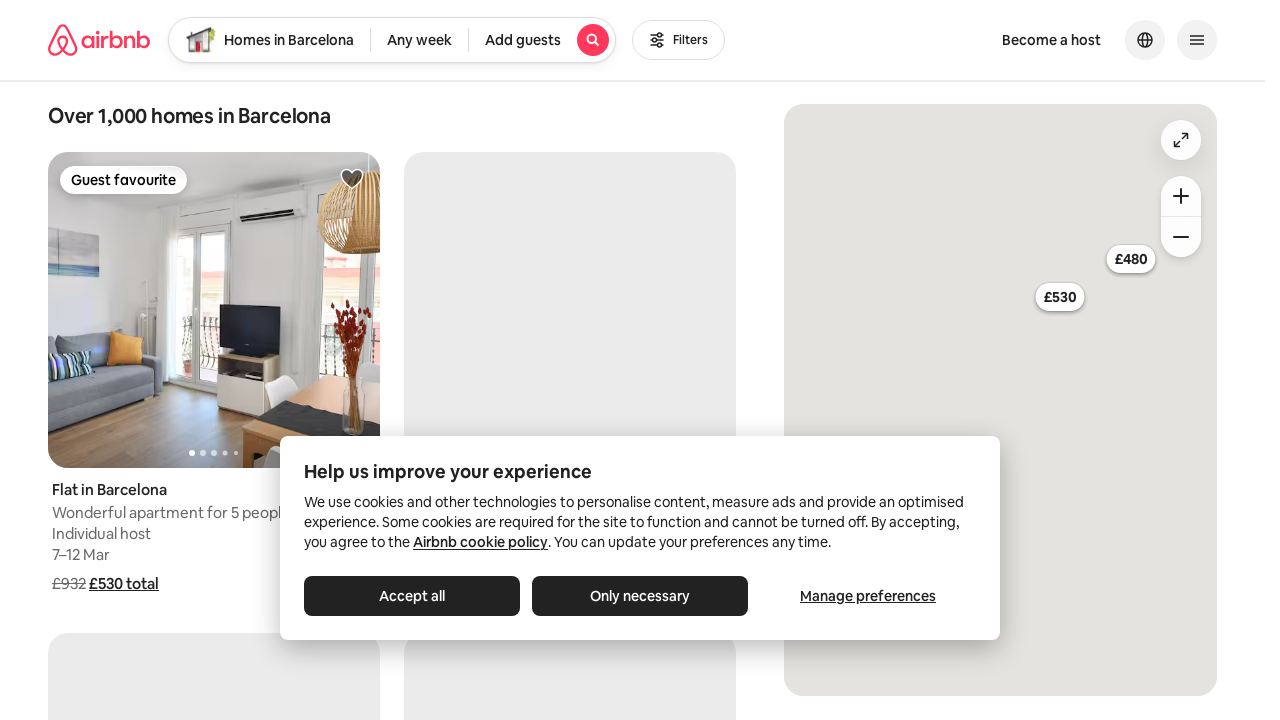

Waited for page 2 results to be visible
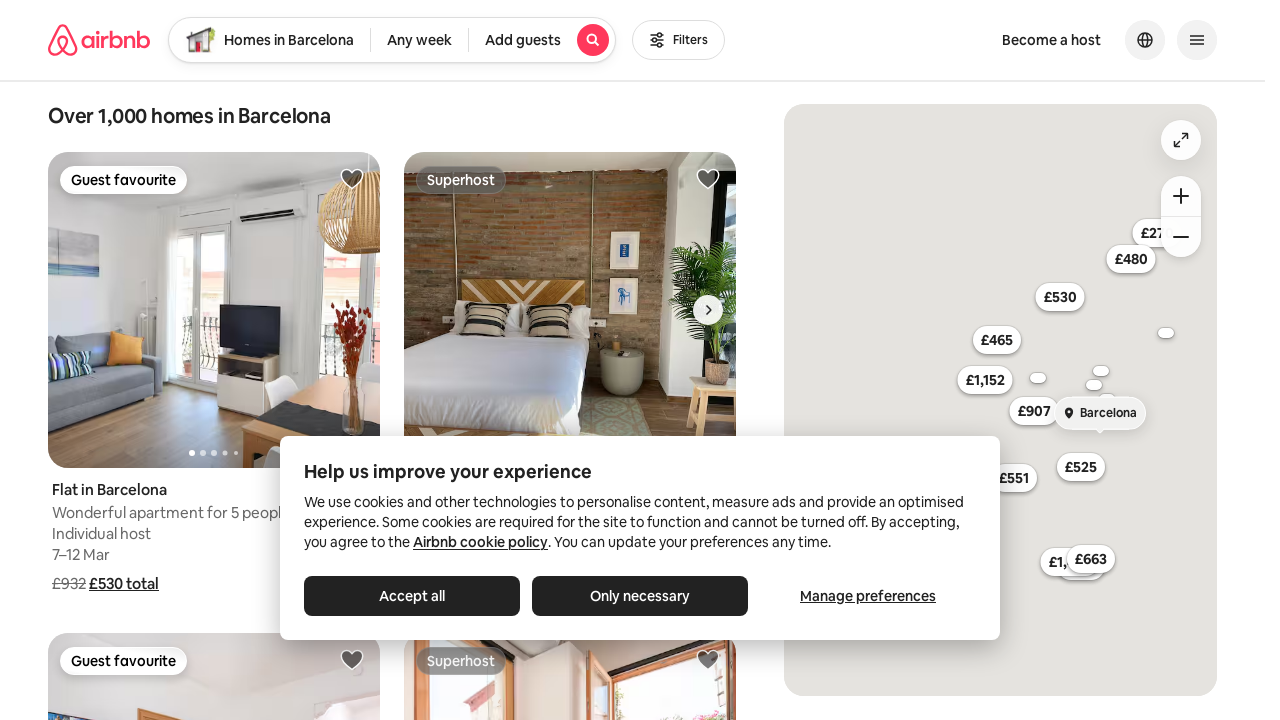

Clicked next page button to navigate to page 3 at (558, 361) on a[aria-label='Next']
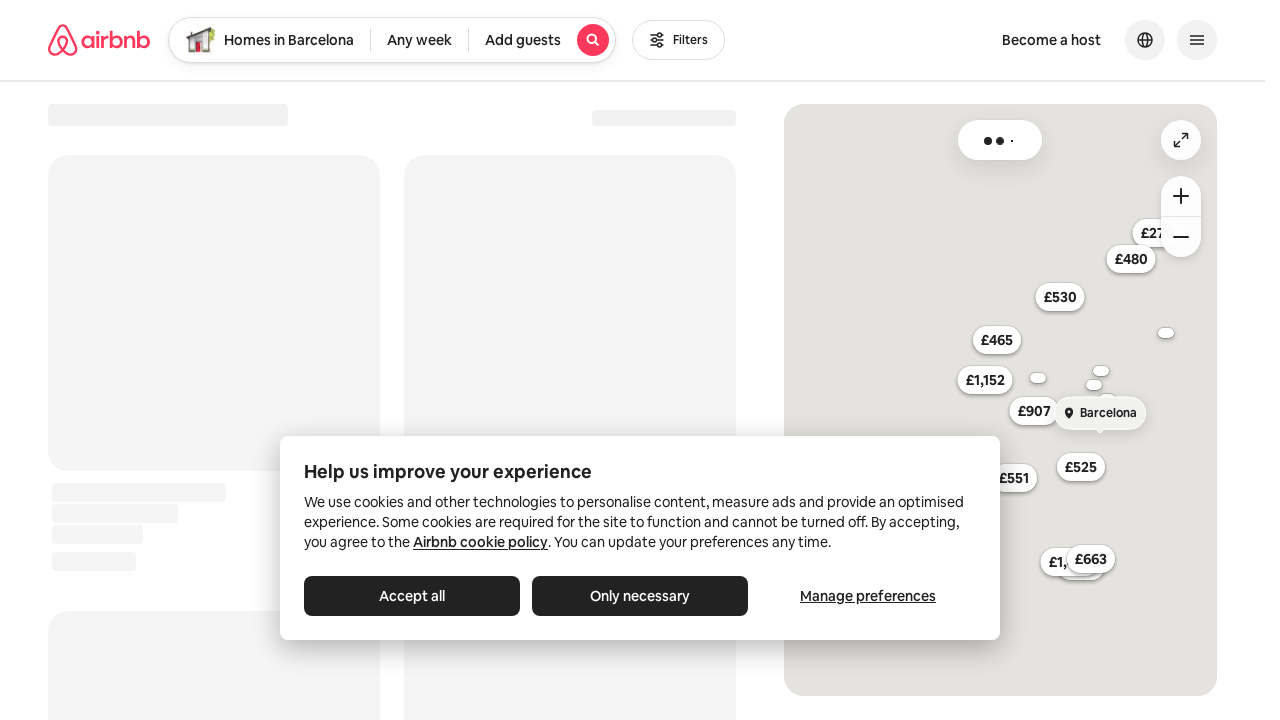

New results on page 3 loaded successfully
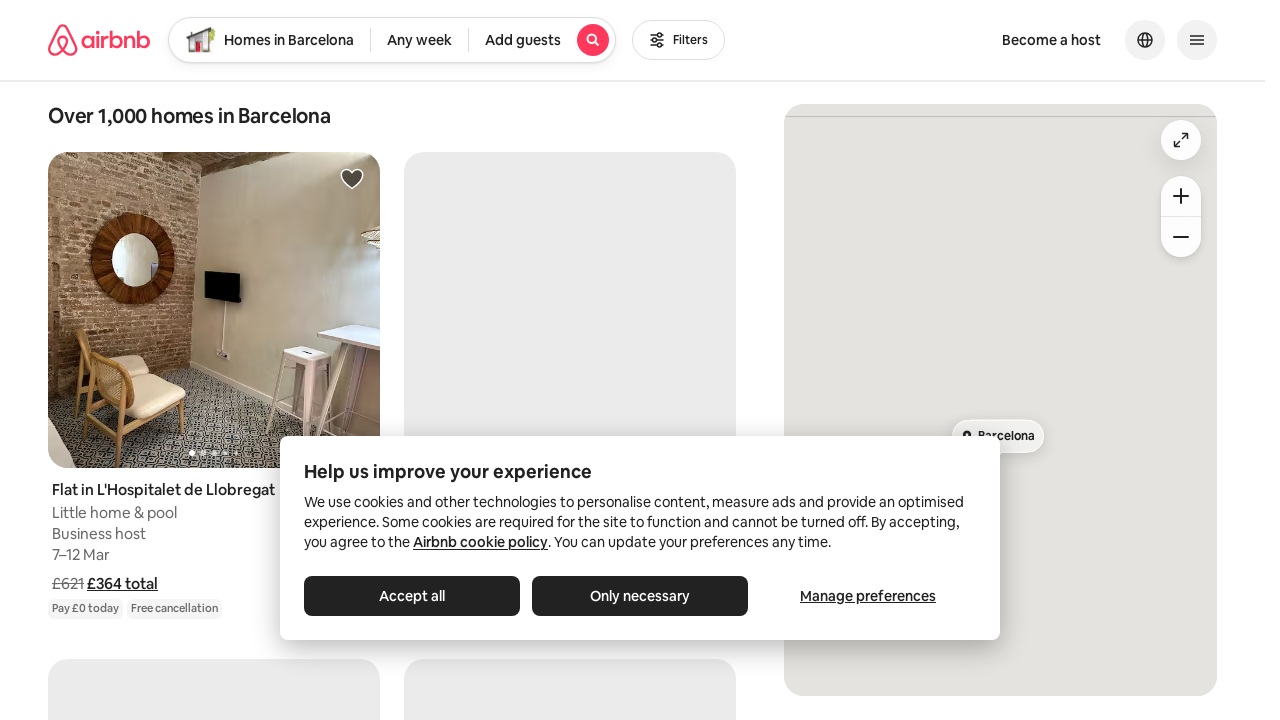

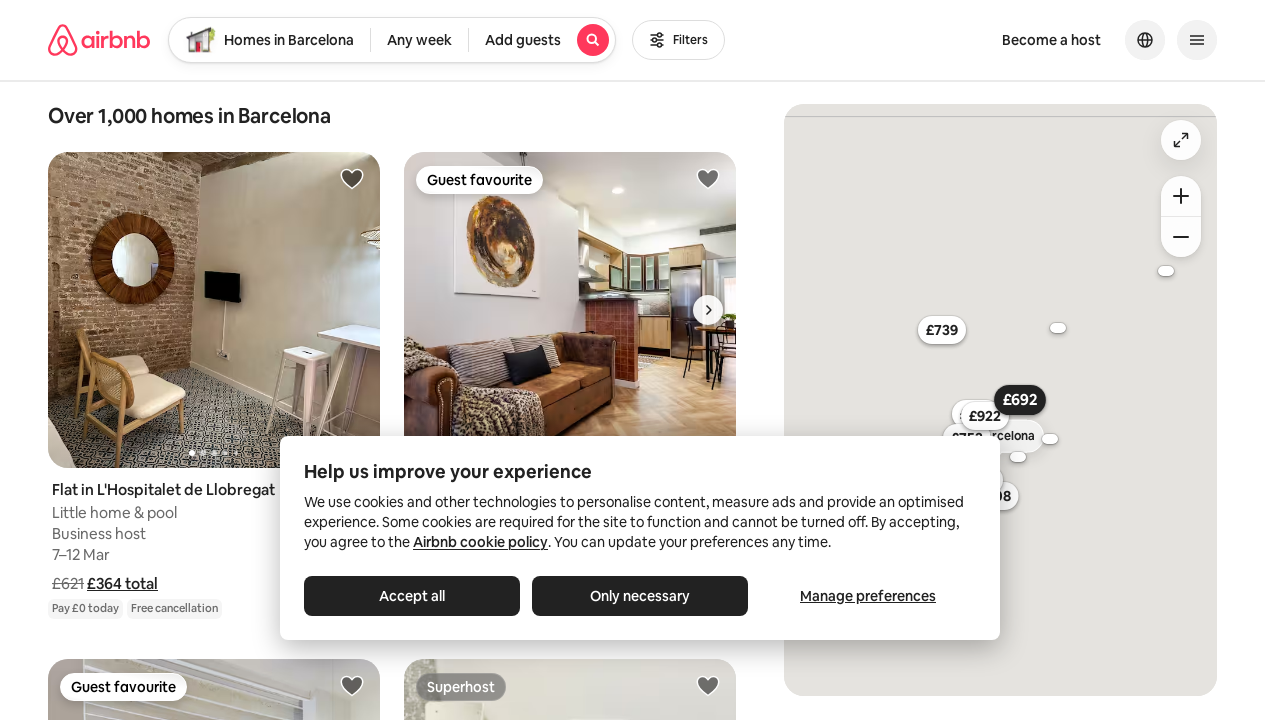